Tests a registration form by filling in required fields (first name, last name, email) and submitting, then verifies the success message is displayed.

Starting URL: http://suninjuly.github.io/registration1.html

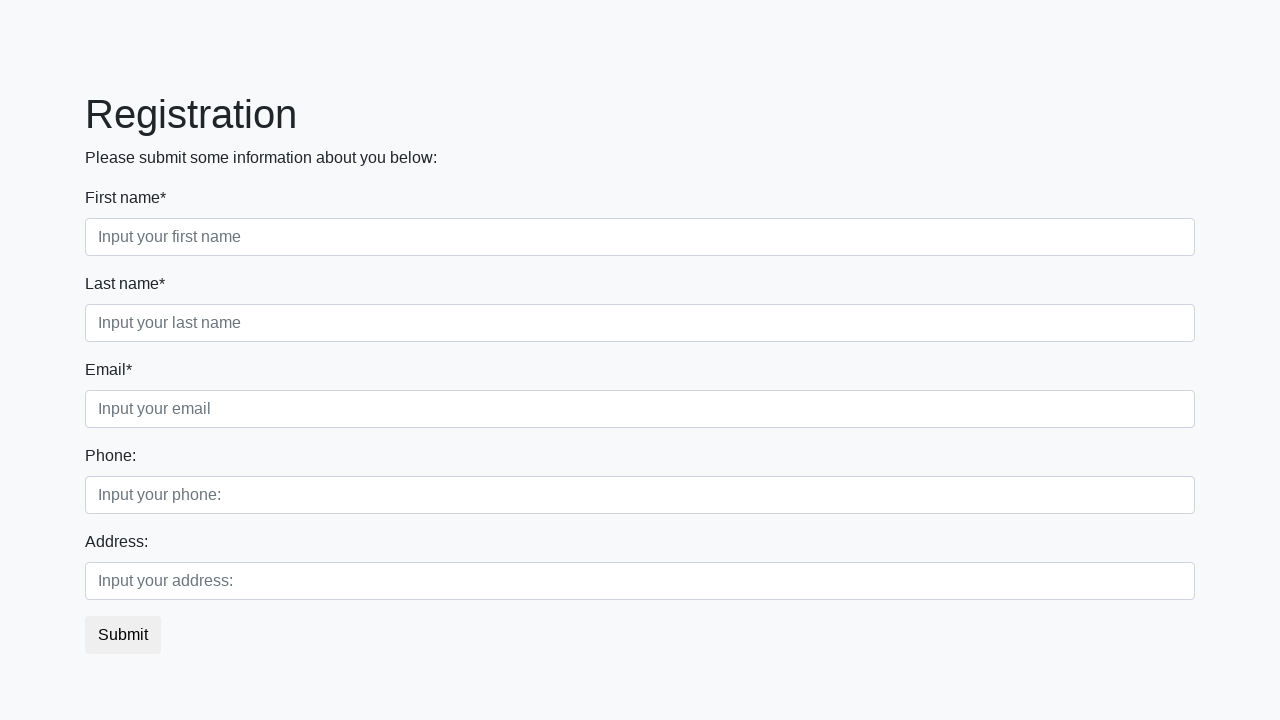

Filled first name field with 'Ivan' on .first[required]
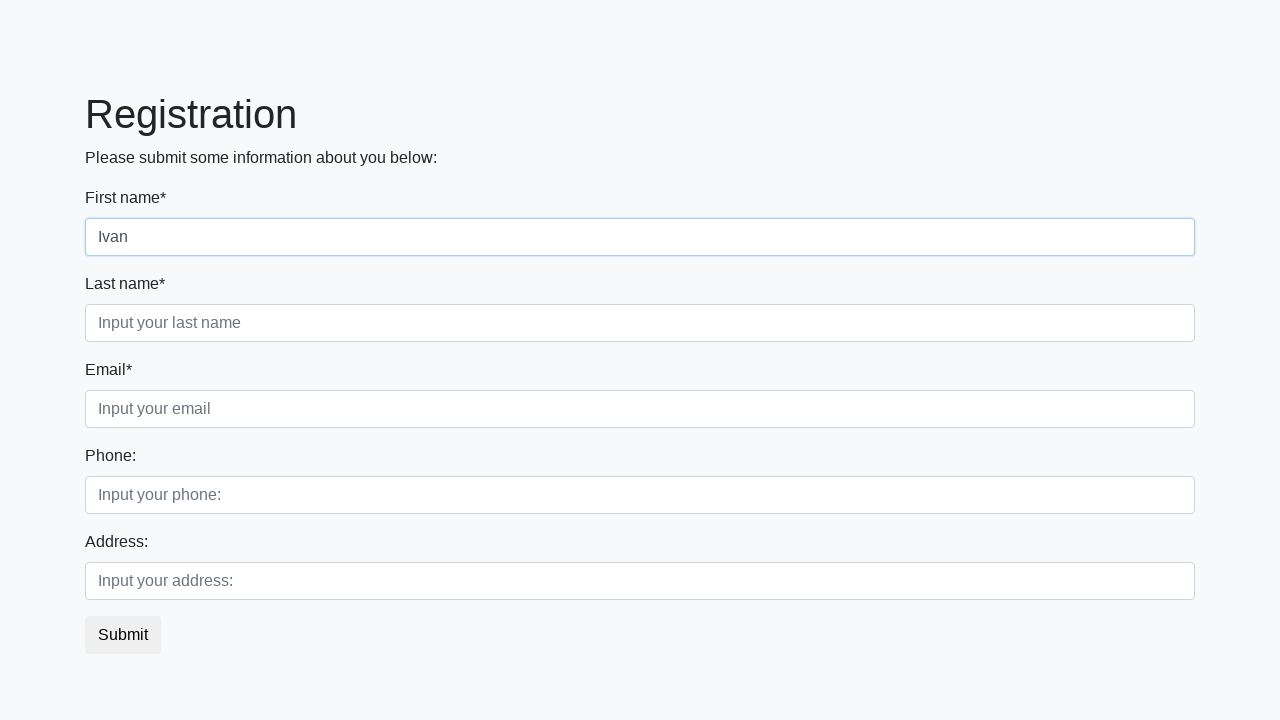

Filled last name field with 'Petrov' on .second[required]
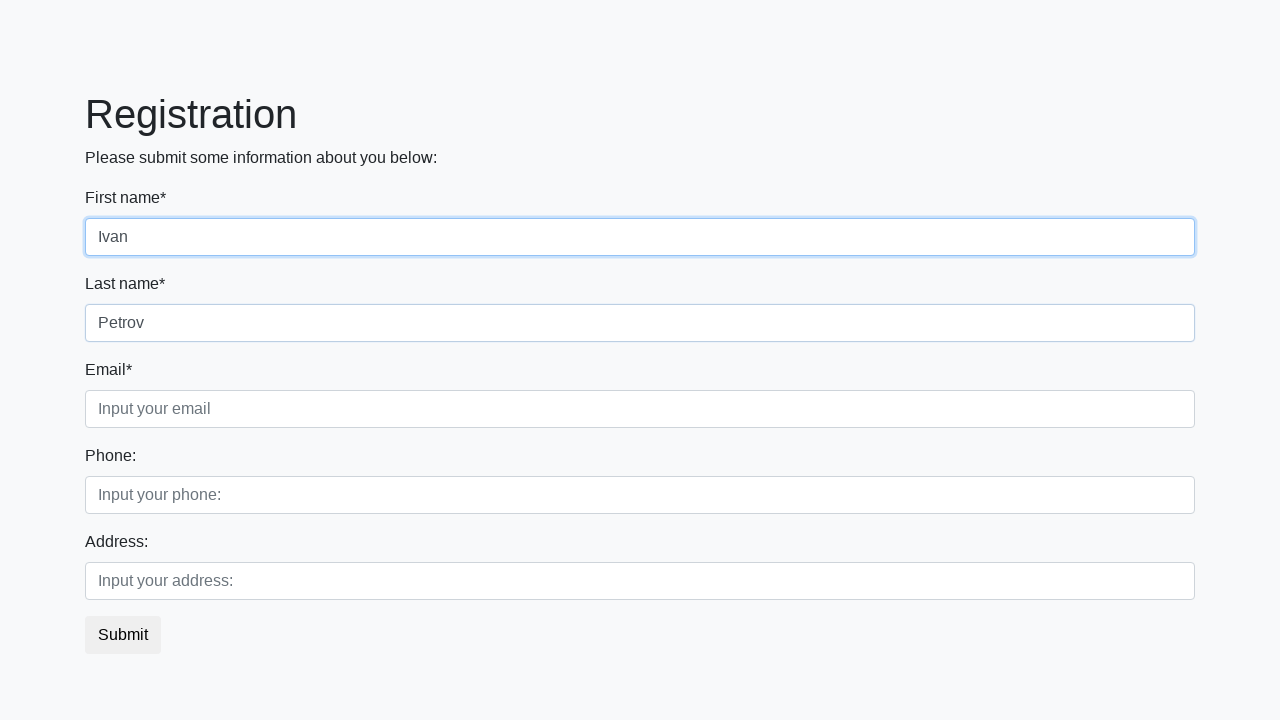

Filled email field with 'mymail@gmail.com' on .third[required]
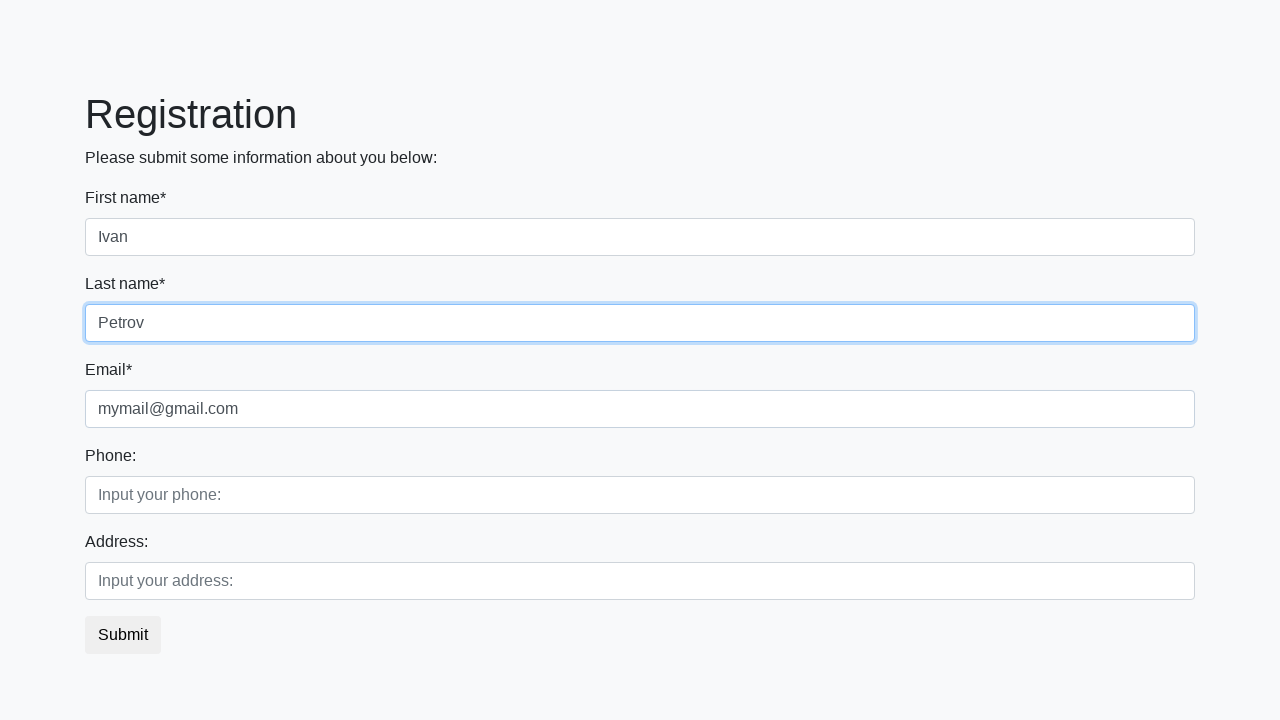

Clicked submit button to register at (123, 635) on button.btn
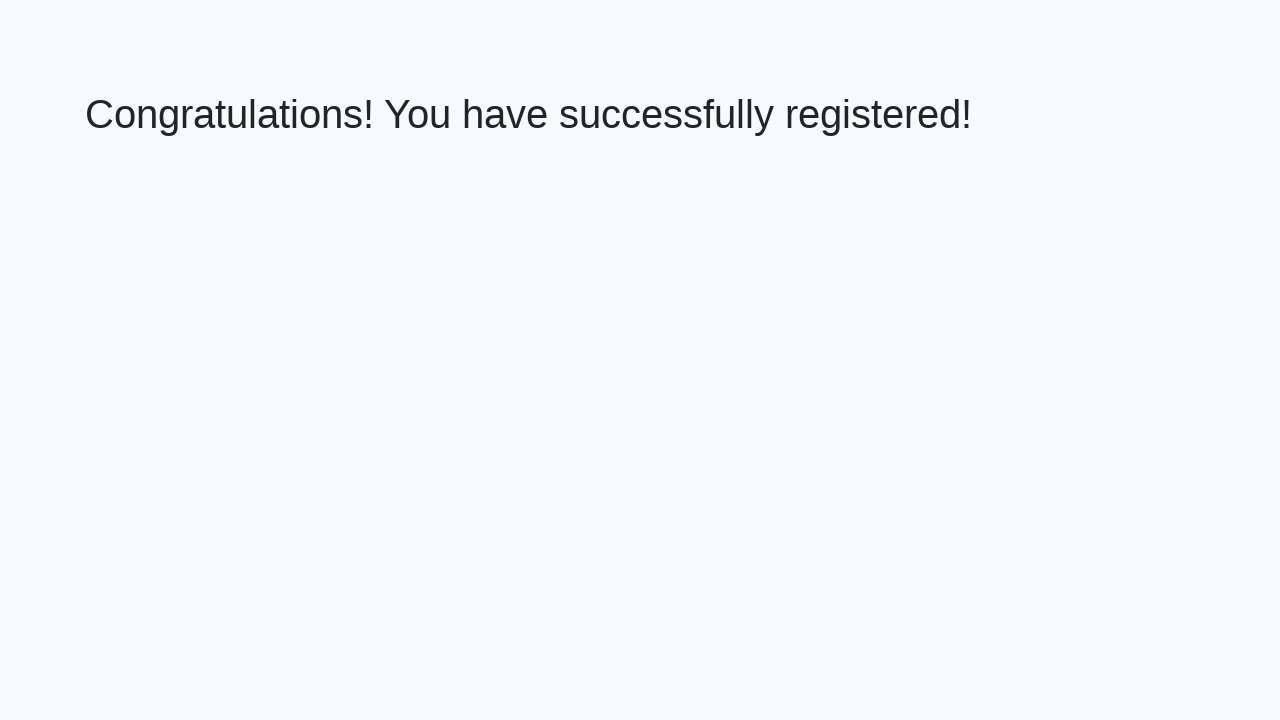

Success message (h1) appeared on page
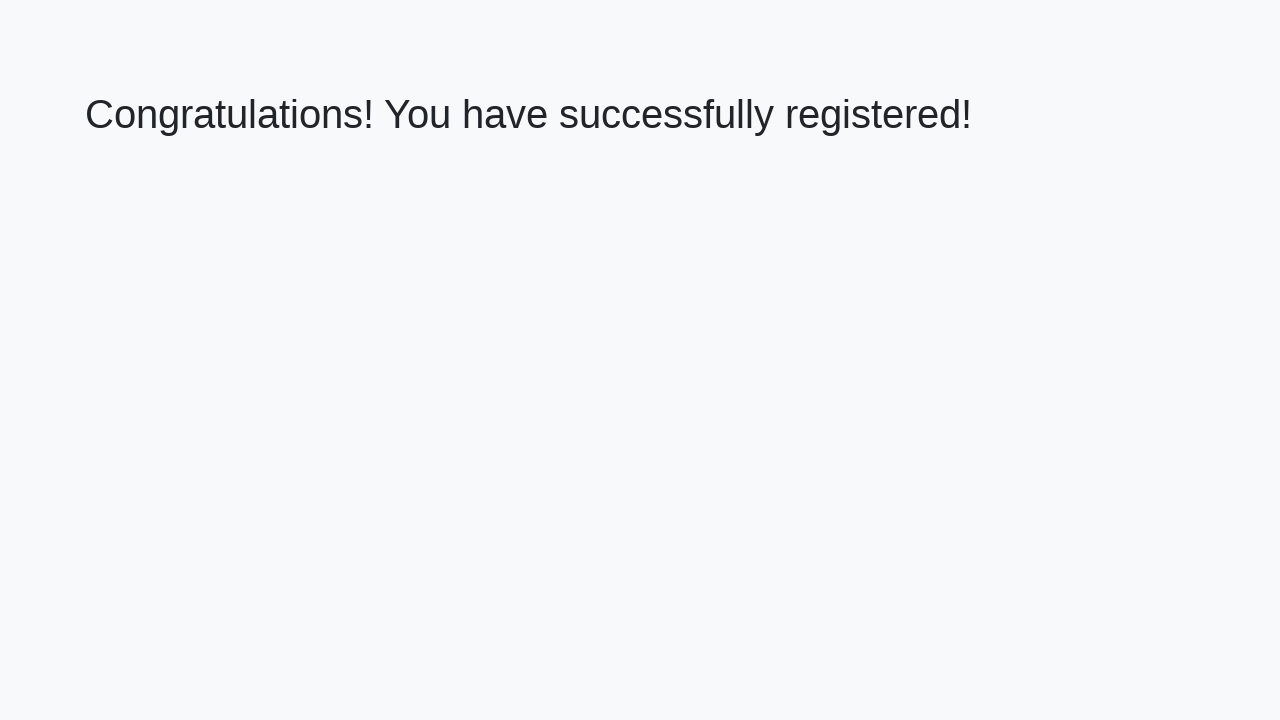

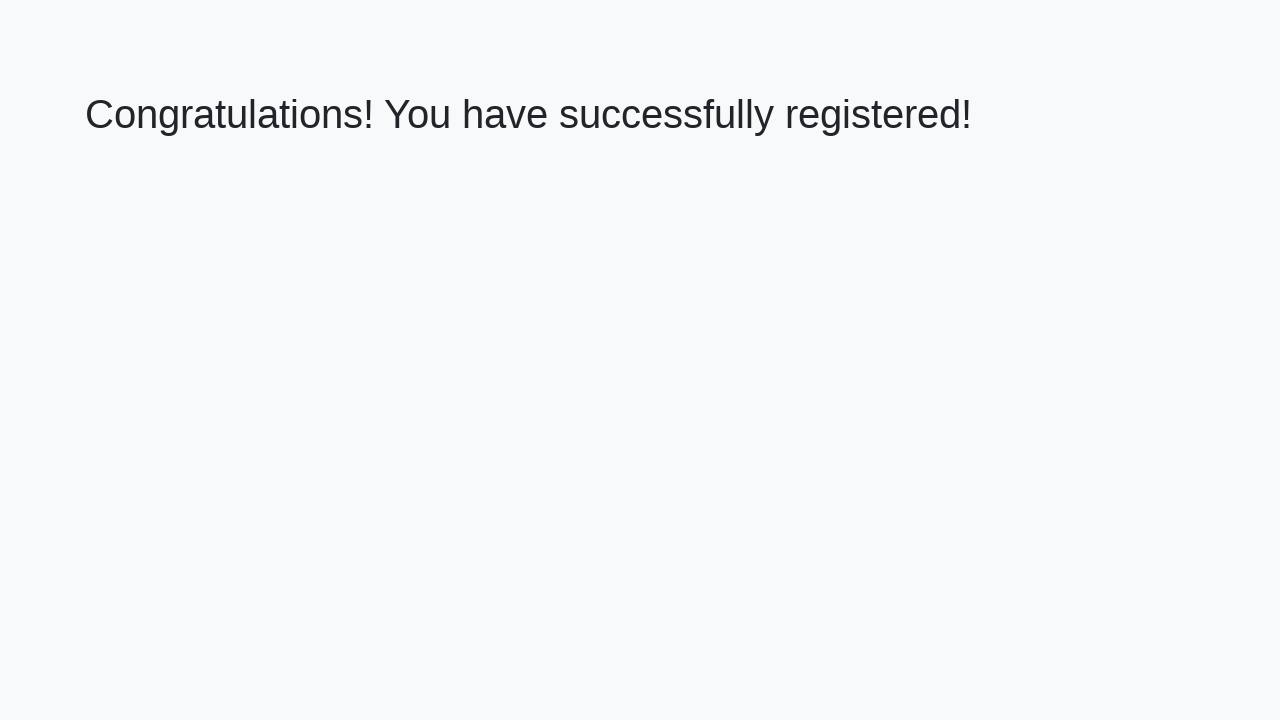